Tests drag and drop functionality by dragging an element and dropping it onto a target area, then verifies the text changes from "Drop here" to "Dropped!"

Starting URL: https://demoqa.com/droppable

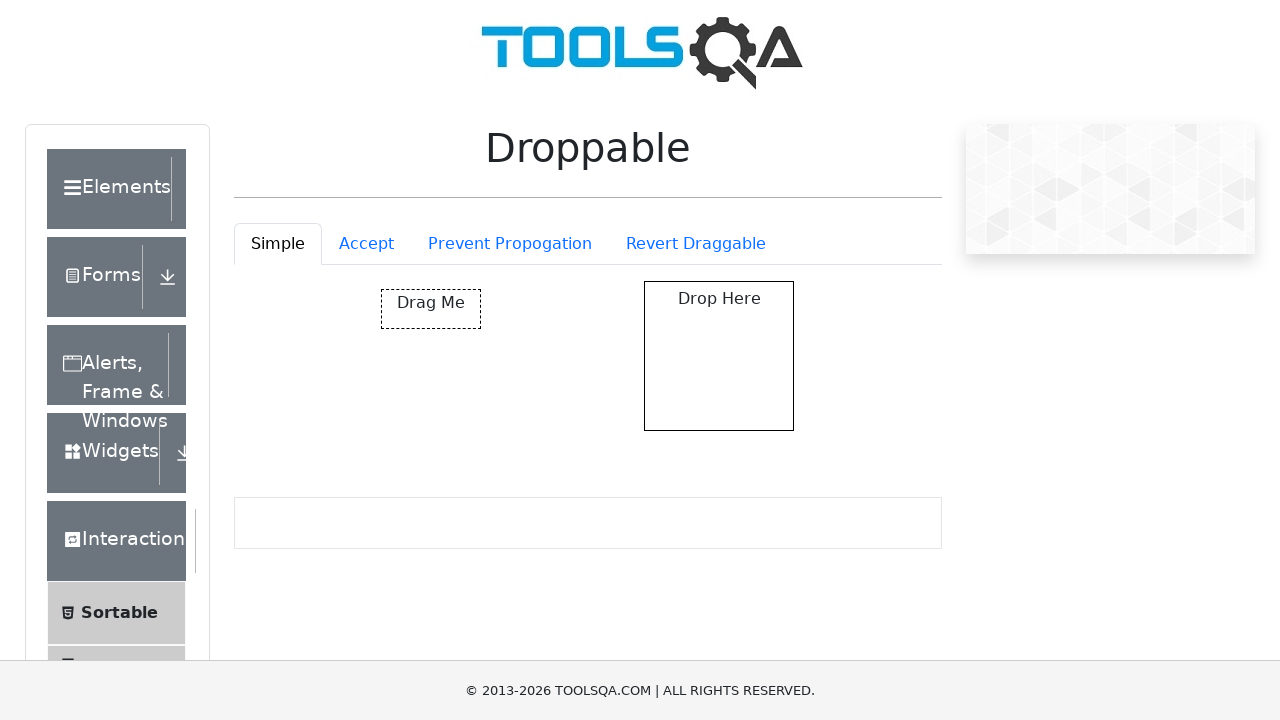

Located draggable element with id 'draggable'
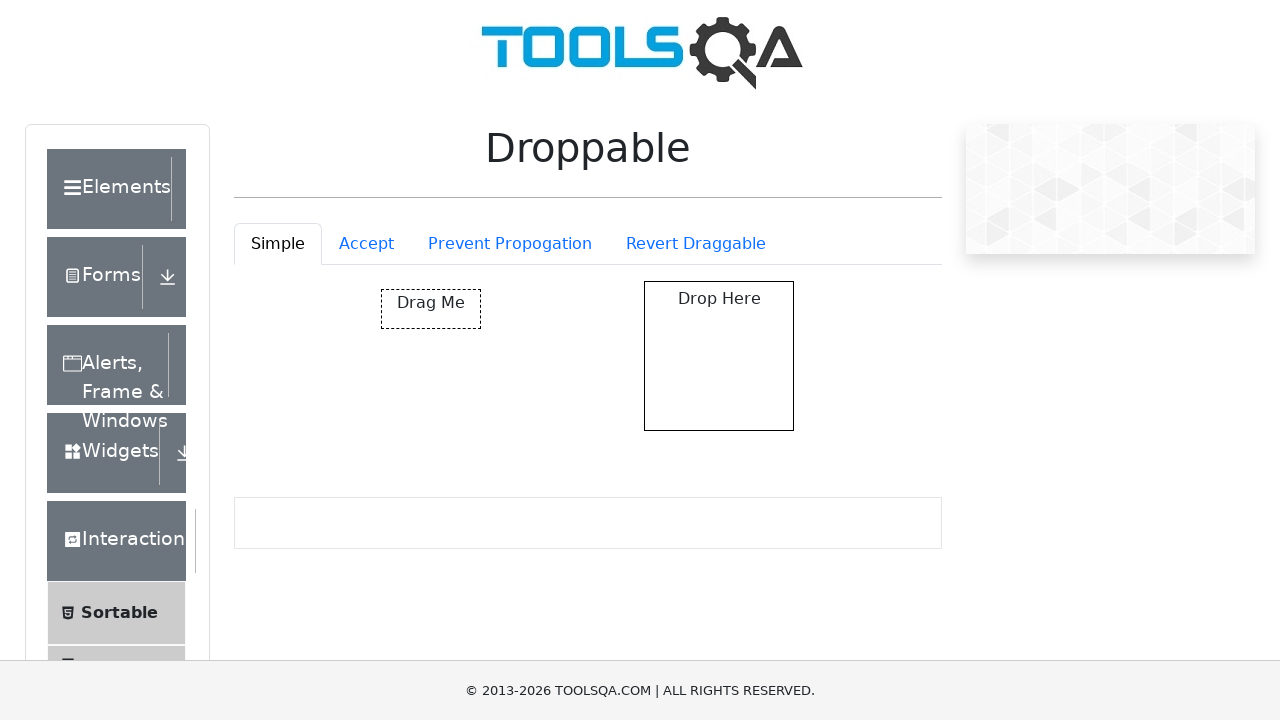

Located drop target element with id 'droppable'
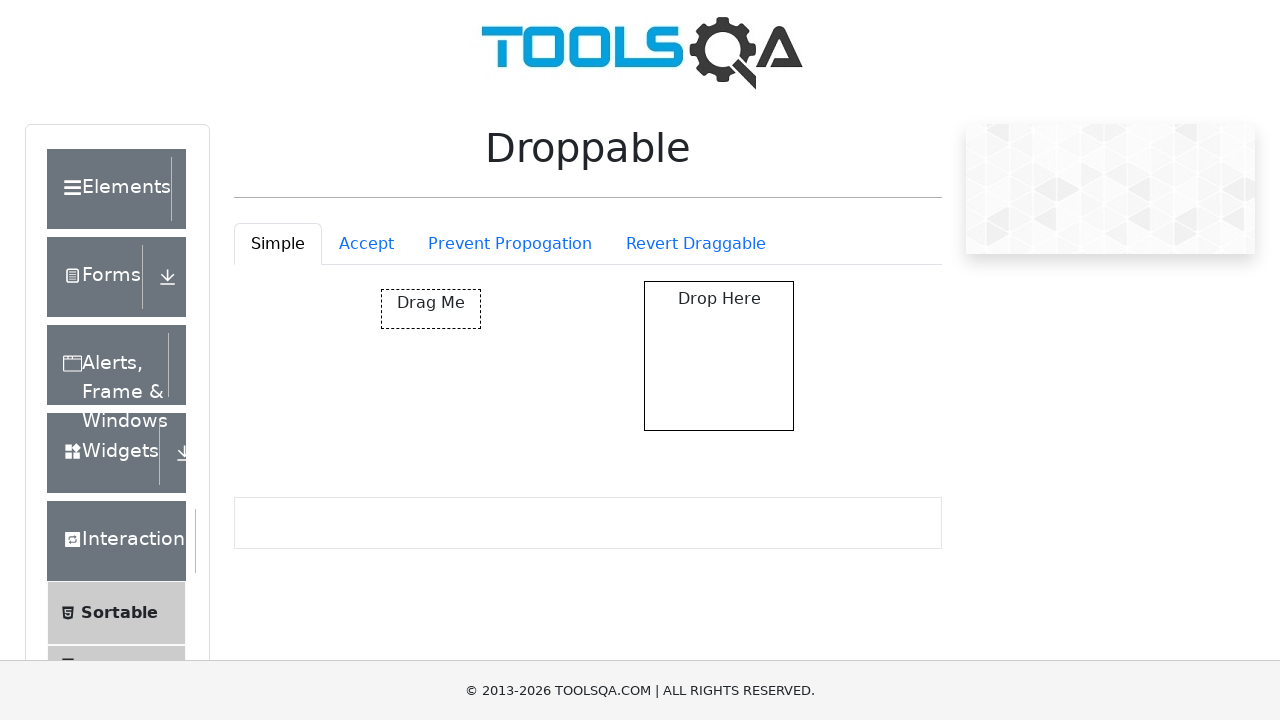

Dragged element and dropped it onto target area at (719, 356)
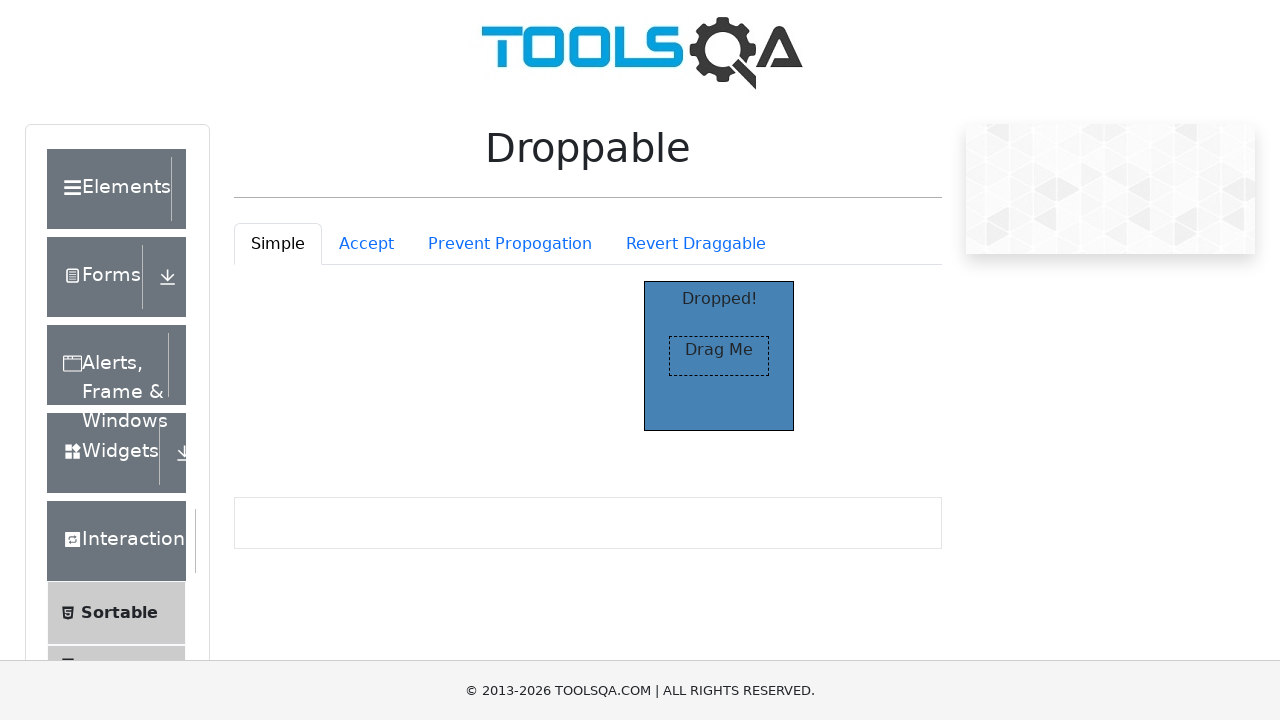

Located element with text 'Dropped!'
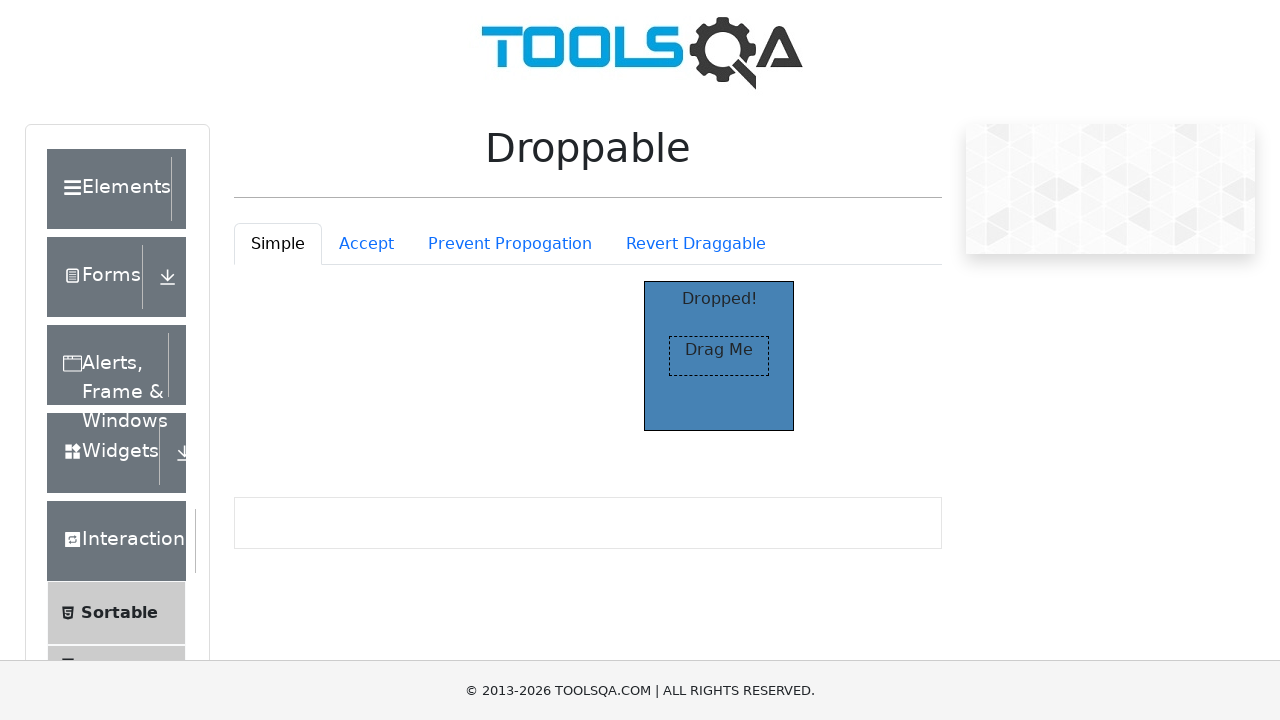

Verified that 'Dropped!' text is visible after drop action
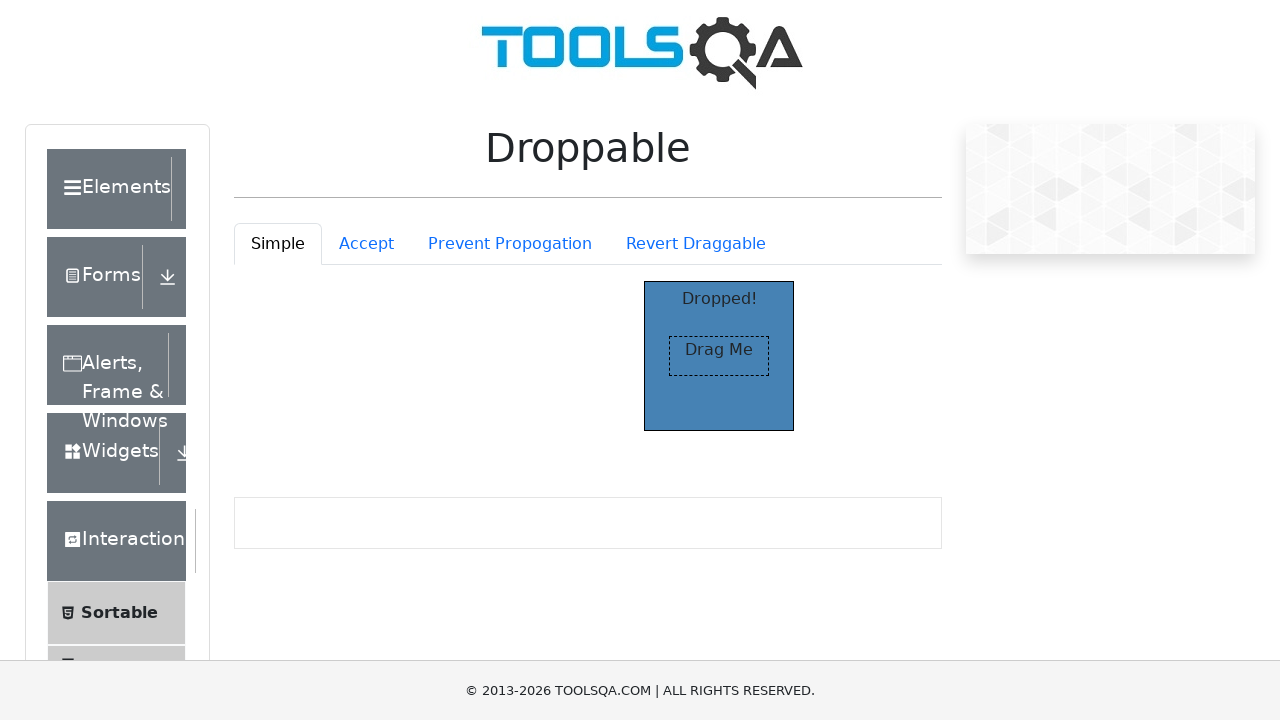

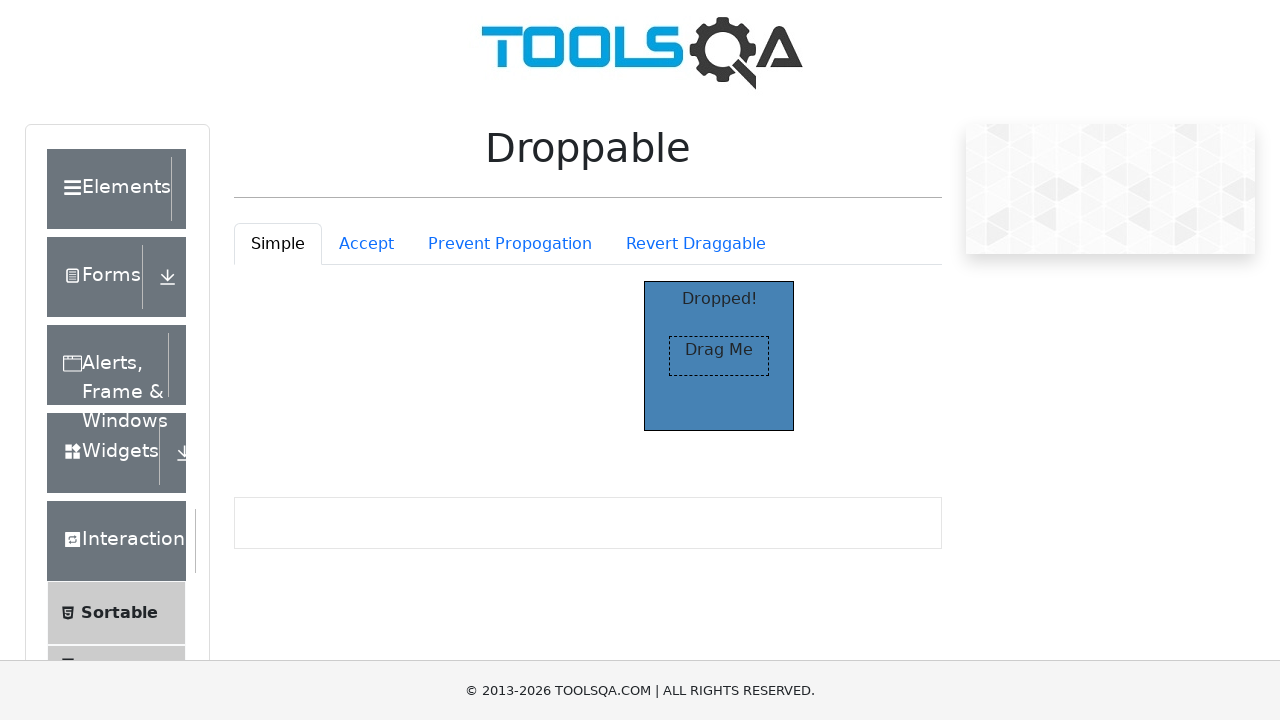